Tests shopping cart functionality by navigating to the shop page, adding Funny Cow twice and Fluffy Bunny once to the cart, then navigating to the cart to verify items are present.

Starting URL: http://jupiter.cloud.planittesting.com

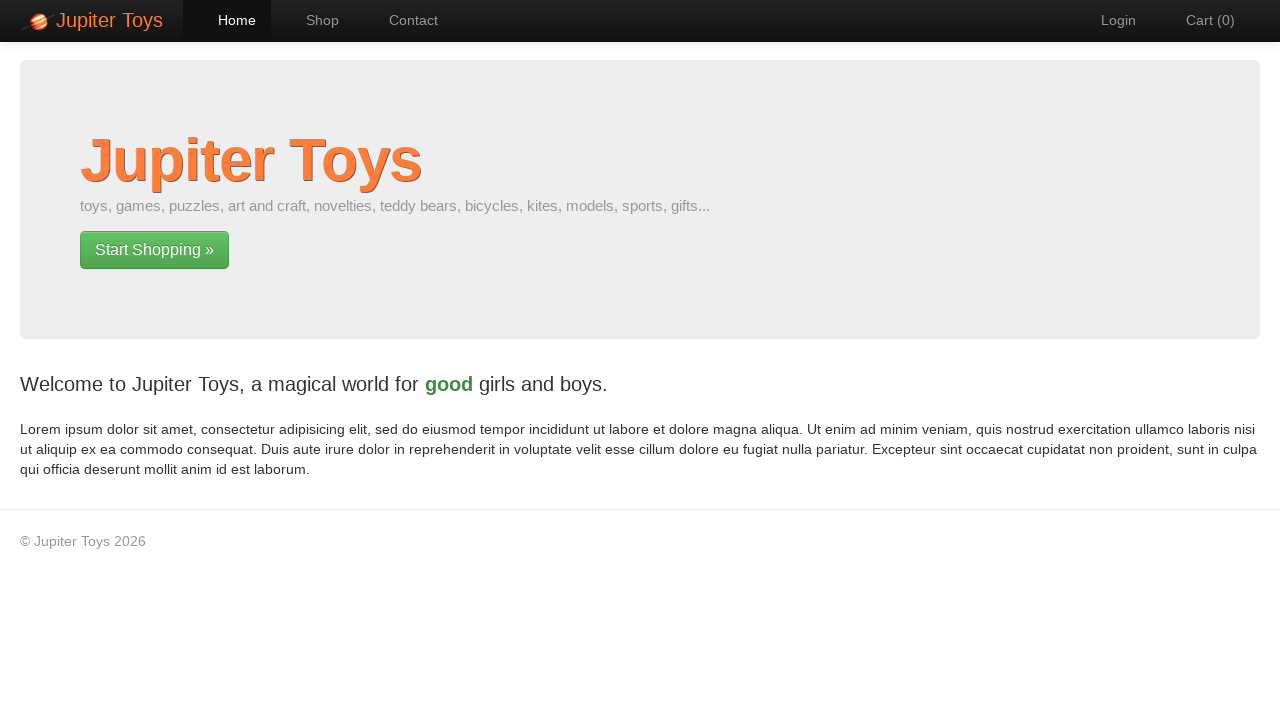

Clicked Shop navigation link at (312, 20) on #nav-shop
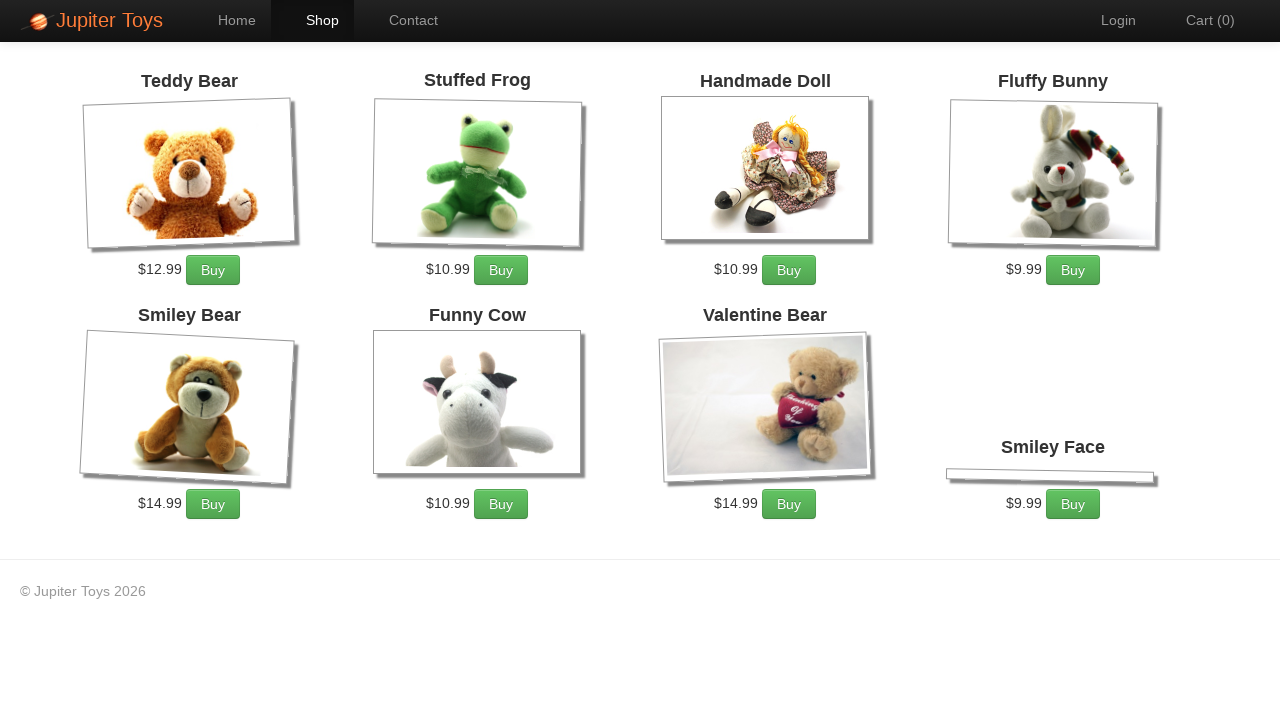

Products loaded on shop page
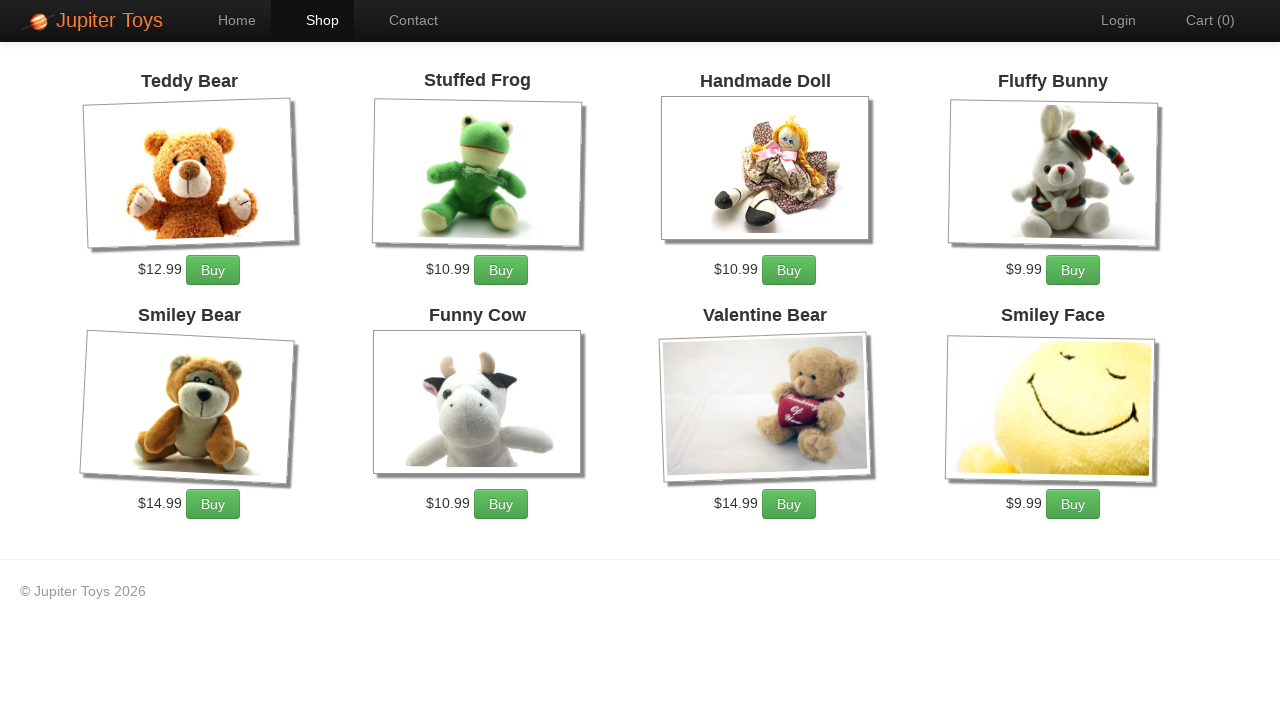

Added Funny Cow to cart (1st time) at (501, 504) on li:has-text('Funny Cow') a.btn-success
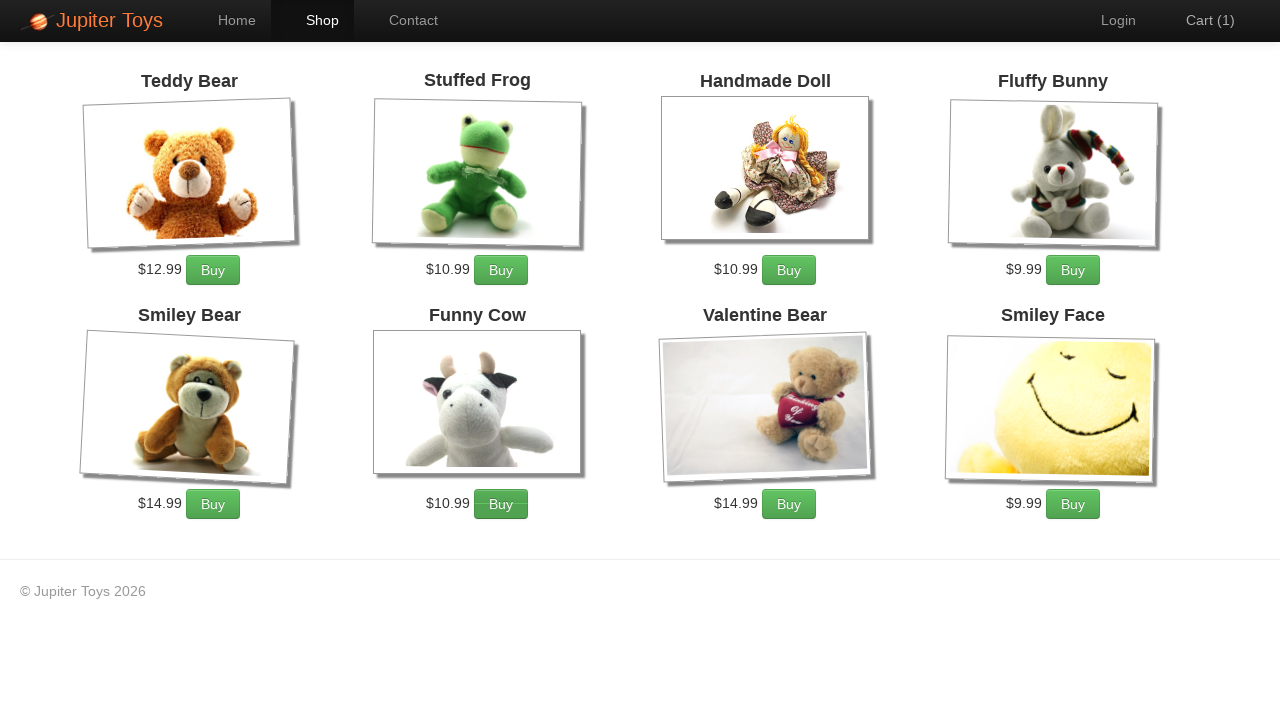

Added Funny Cow to cart (2nd time) at (501, 504) on li:has-text('Funny Cow') a.btn-success
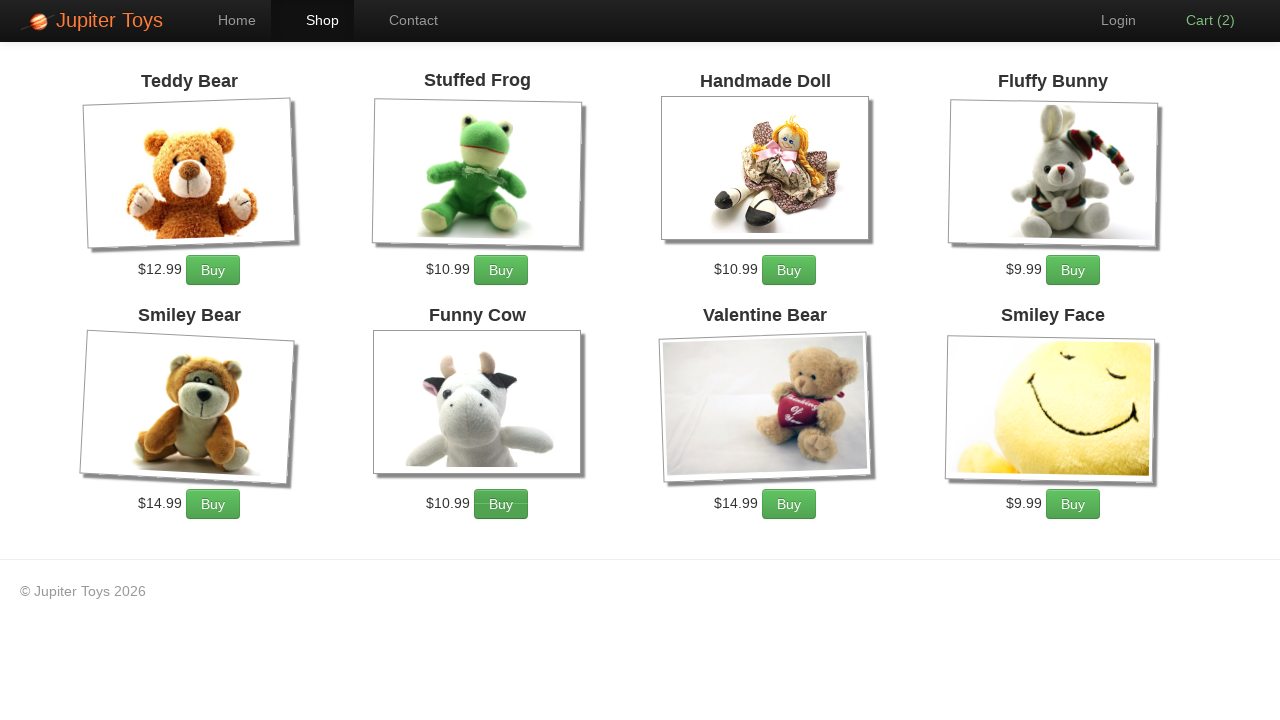

Added Fluffy Bunny to cart at (1073, 270) on li:has-text('Fluffy Bunny') a.btn-success
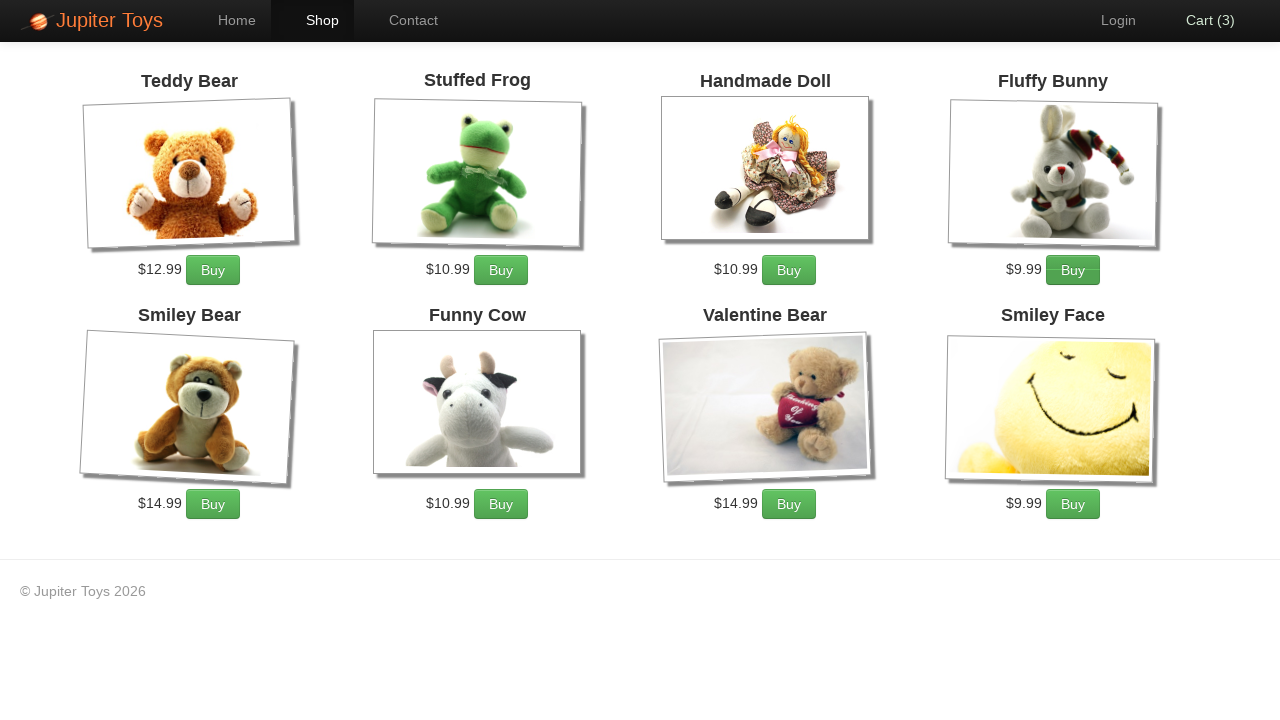

Clicked Cart navigation link at (1200, 20) on #nav-cart
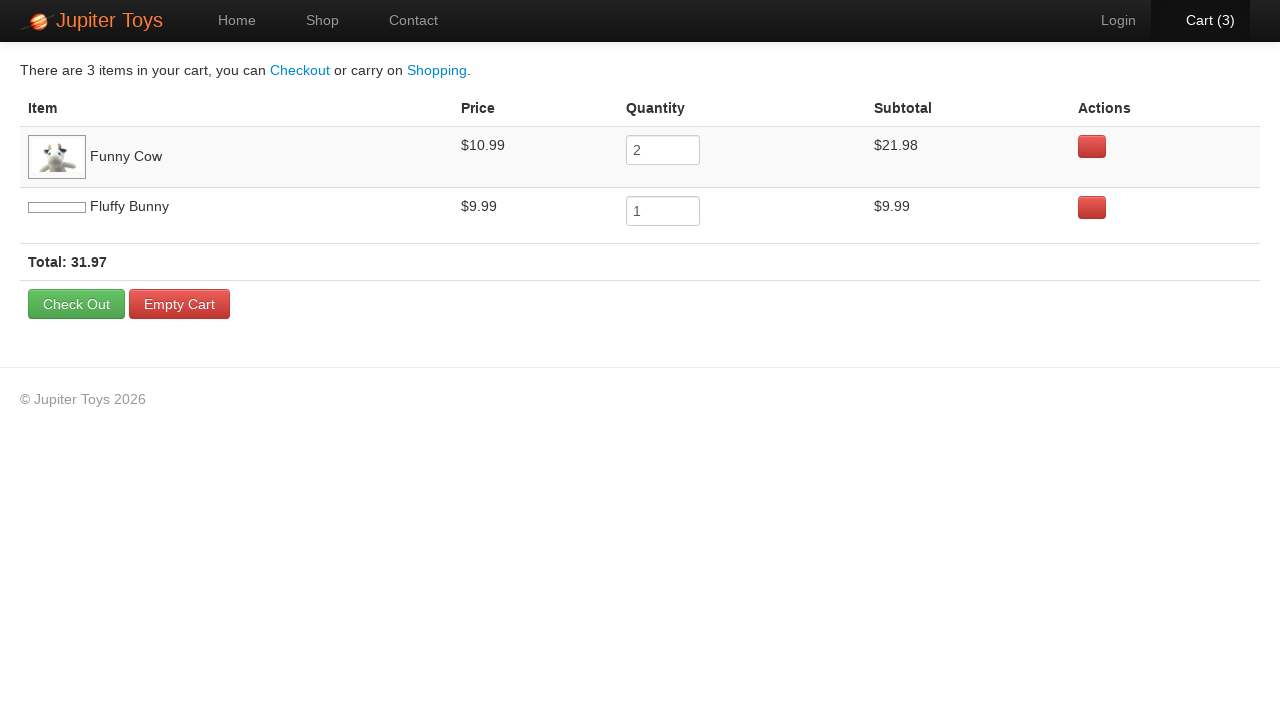

Cart message element loaded
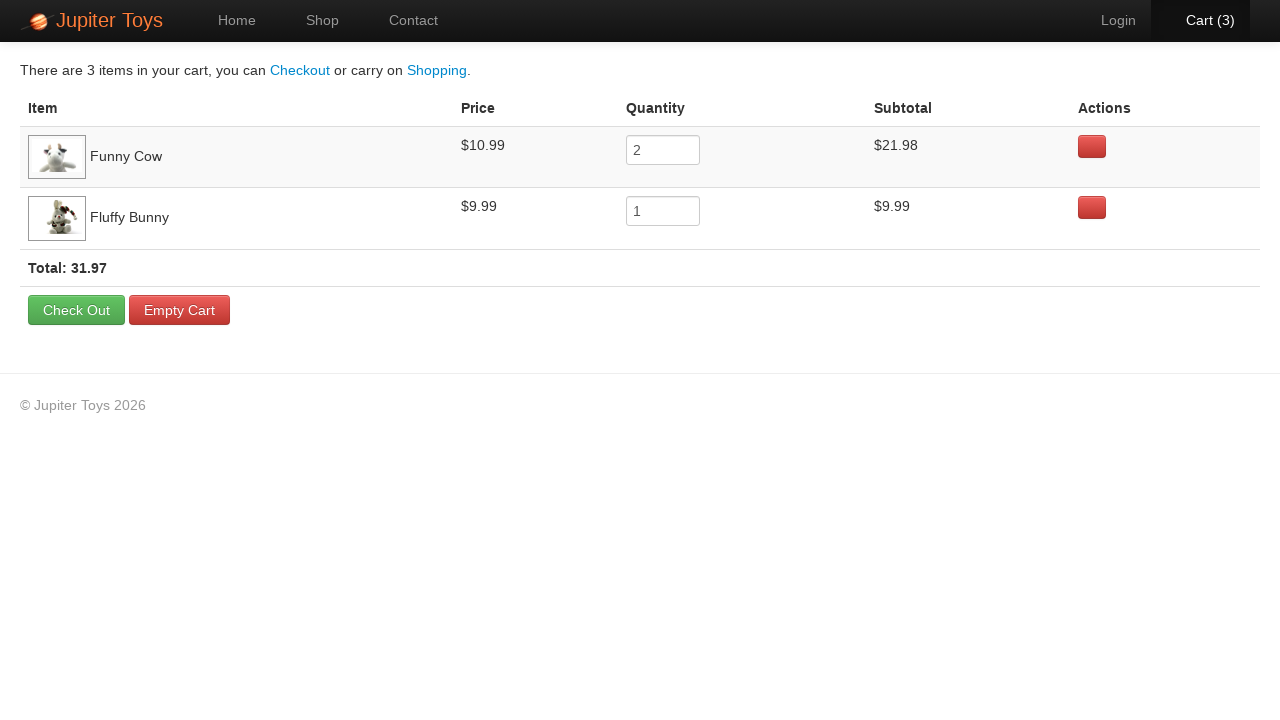

Cart items table loaded and verified
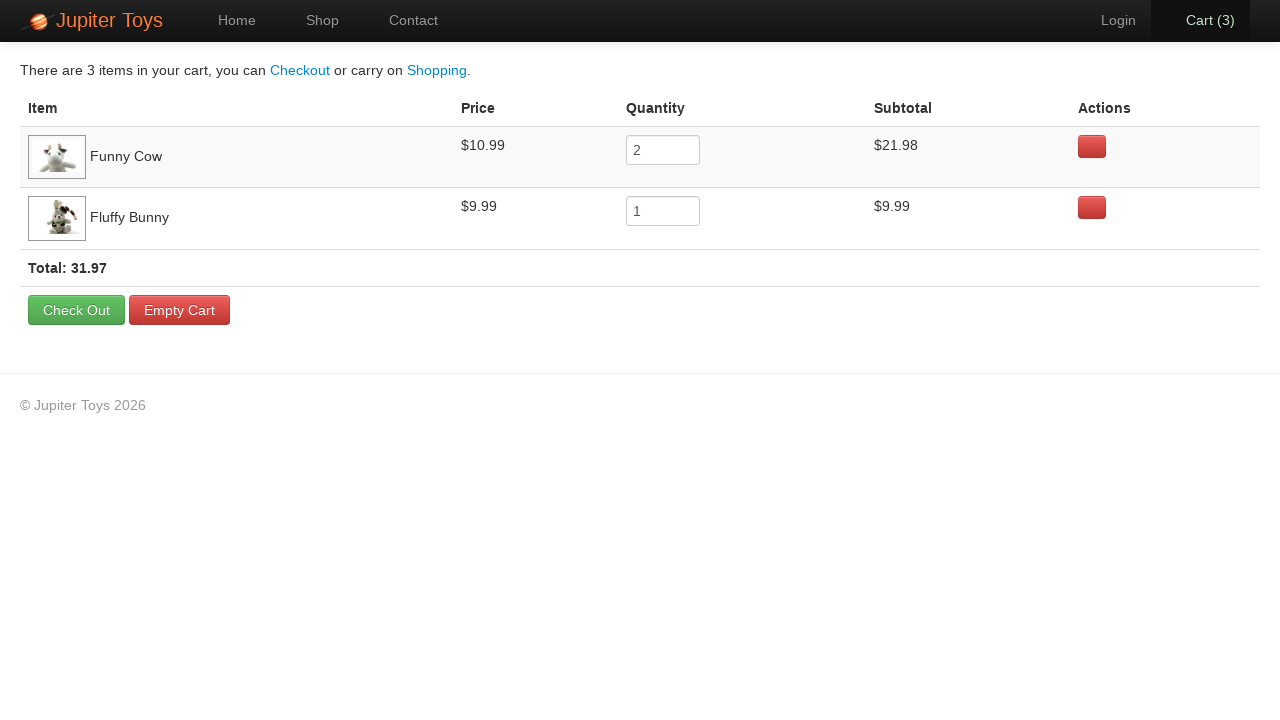

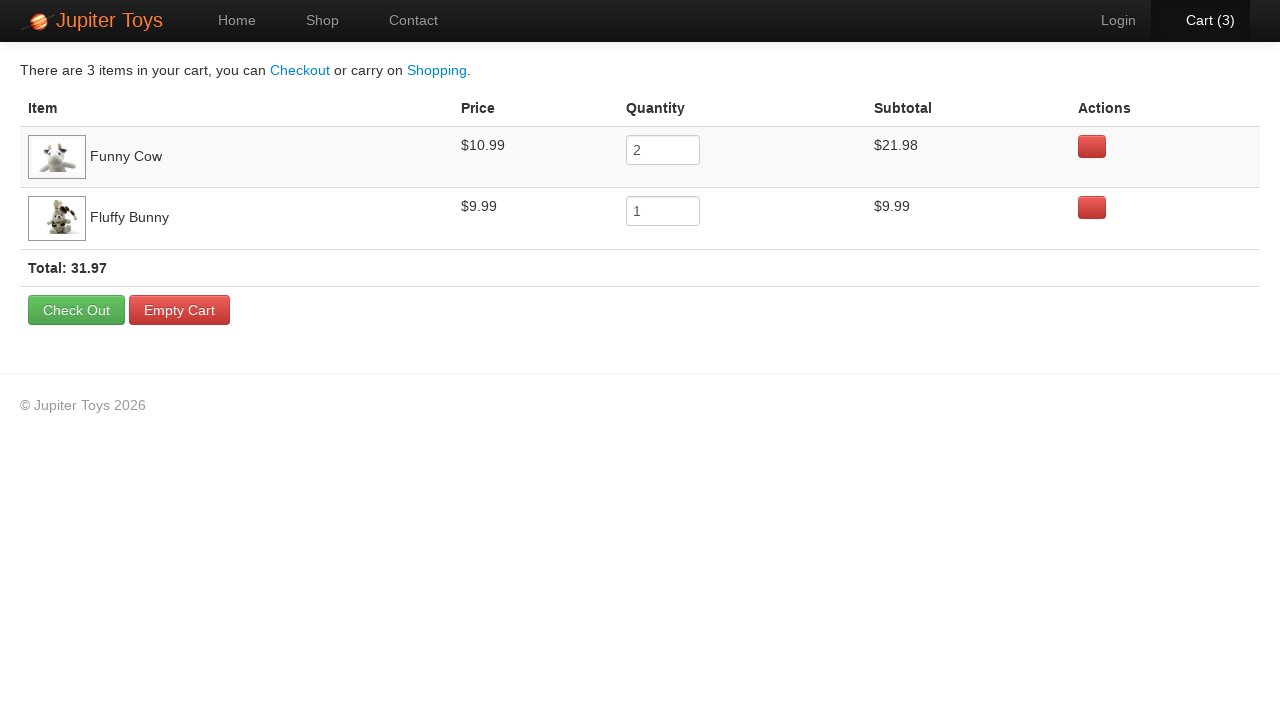